Tests a practice form by filling in name, email, password, selecting gender, choosing student radio button, entering date of birth, and submitting the form

Starting URL: https://rahulshettyacademy.com/angularpractice/

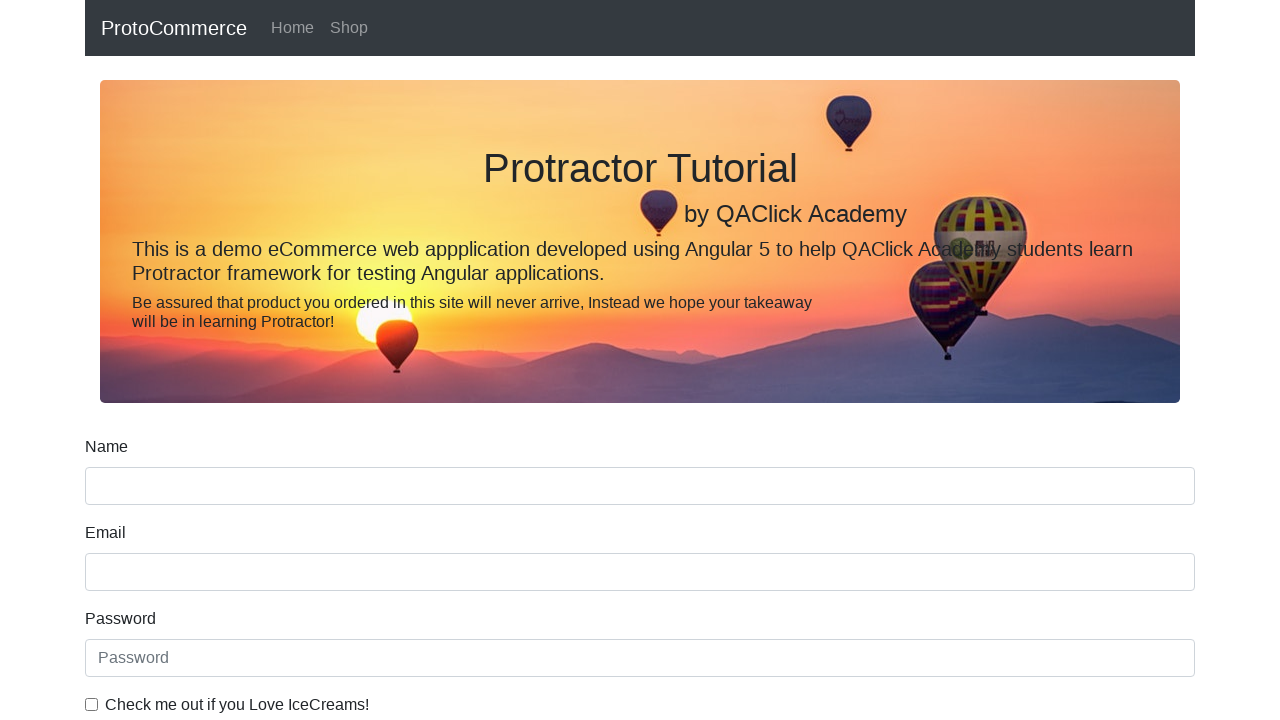

Filled name field with 'Dark' on input[name='name']
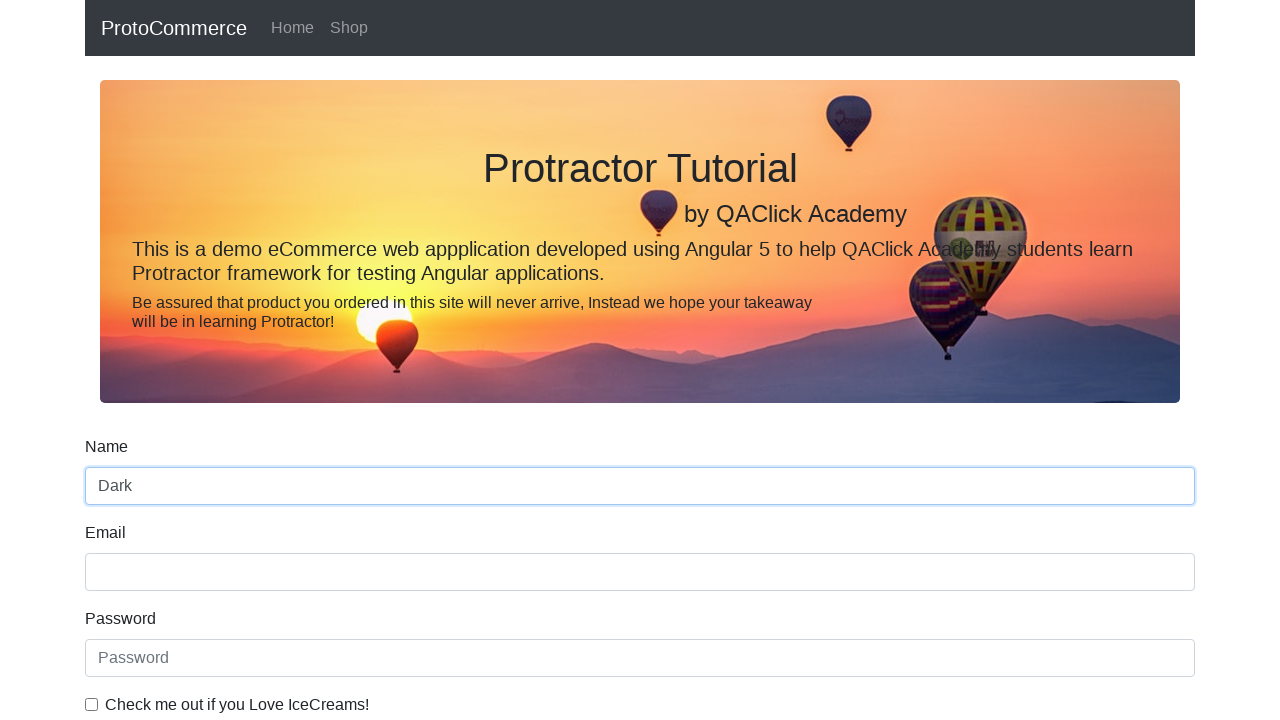

Filled email field with 'dark@light.com' on input[name='email']
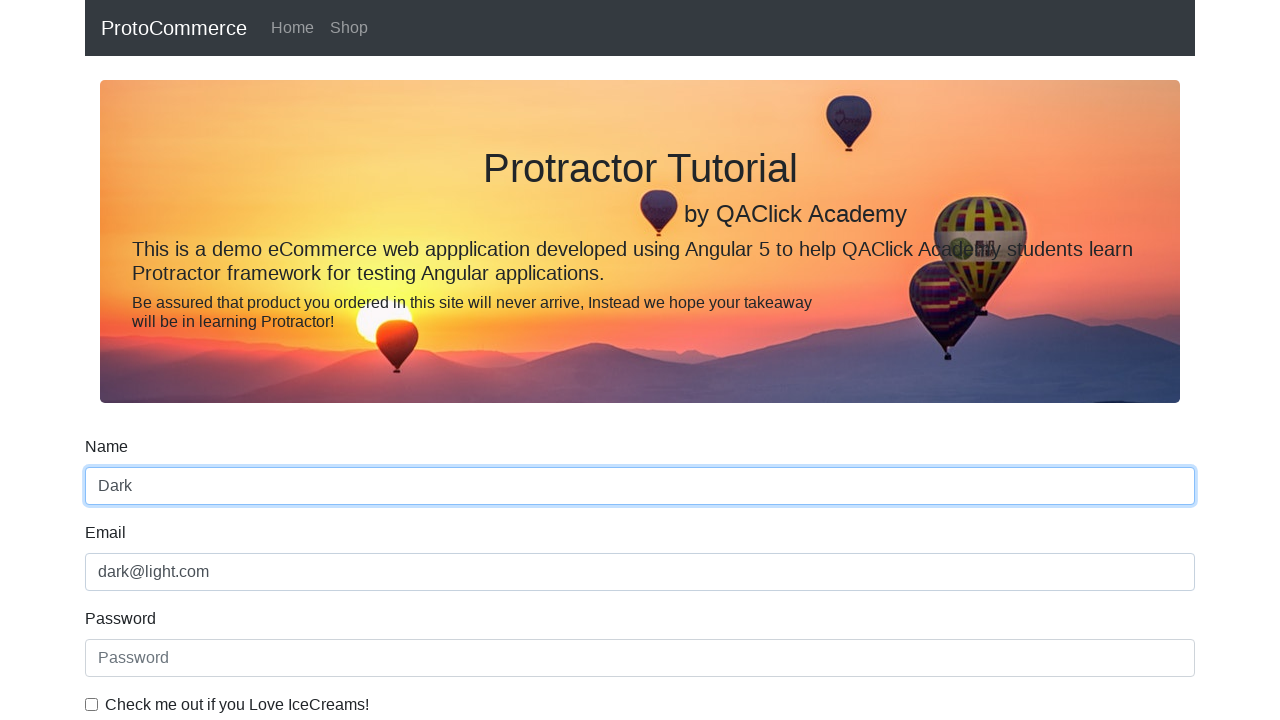

Filled password field with 'password' on #exampleInputPassword1
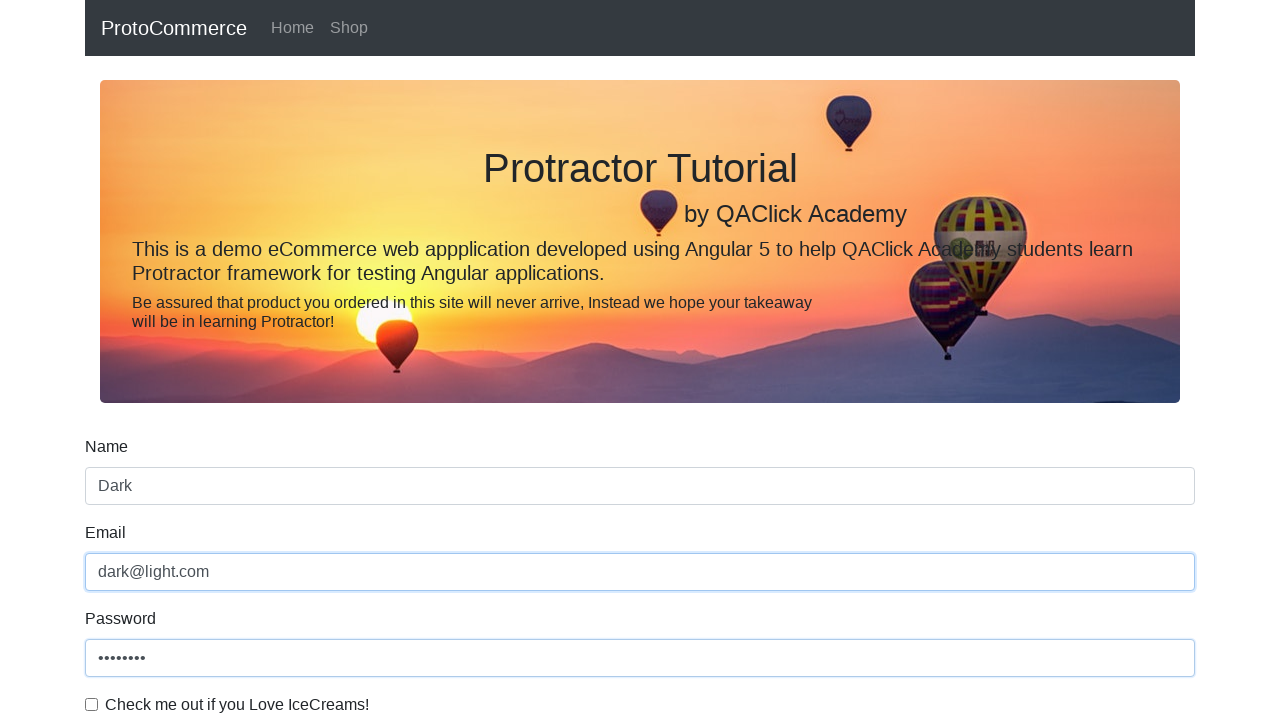

Checked the checkbox at (92, 704) on #exampleCheck1
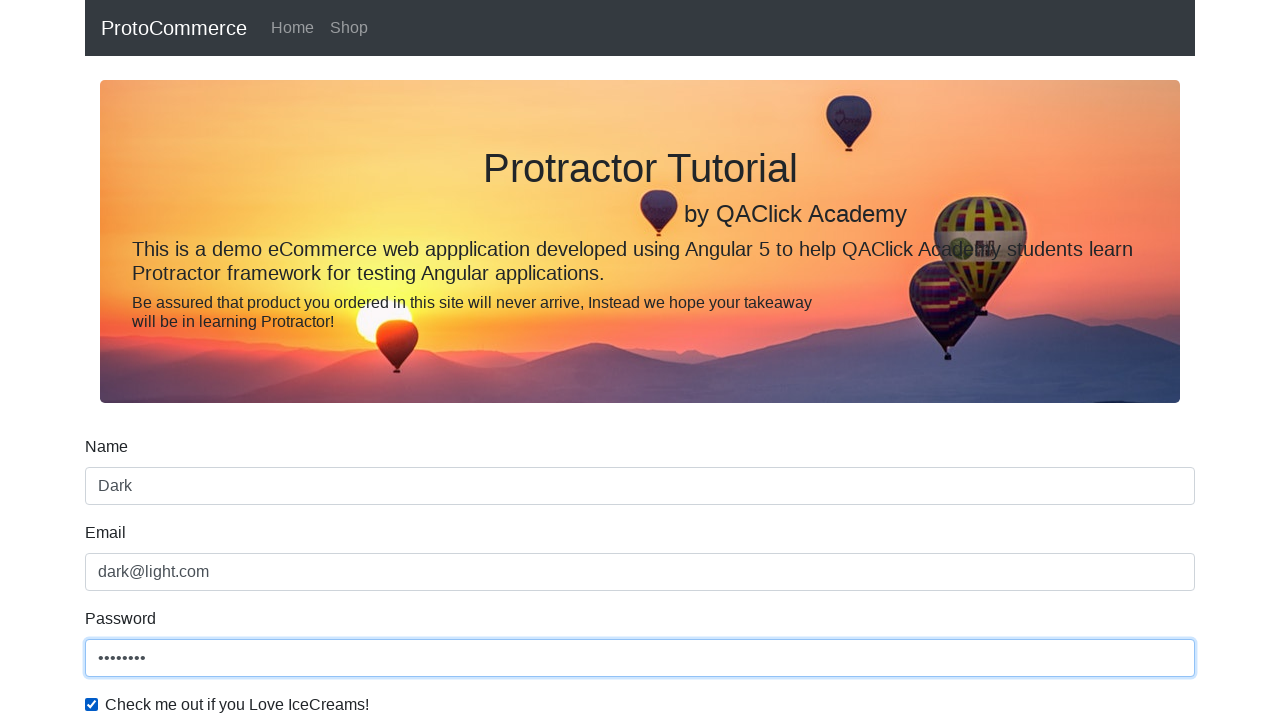

Clicked on Gender dropdown at (640, 360) on #exampleFormControlSelect1
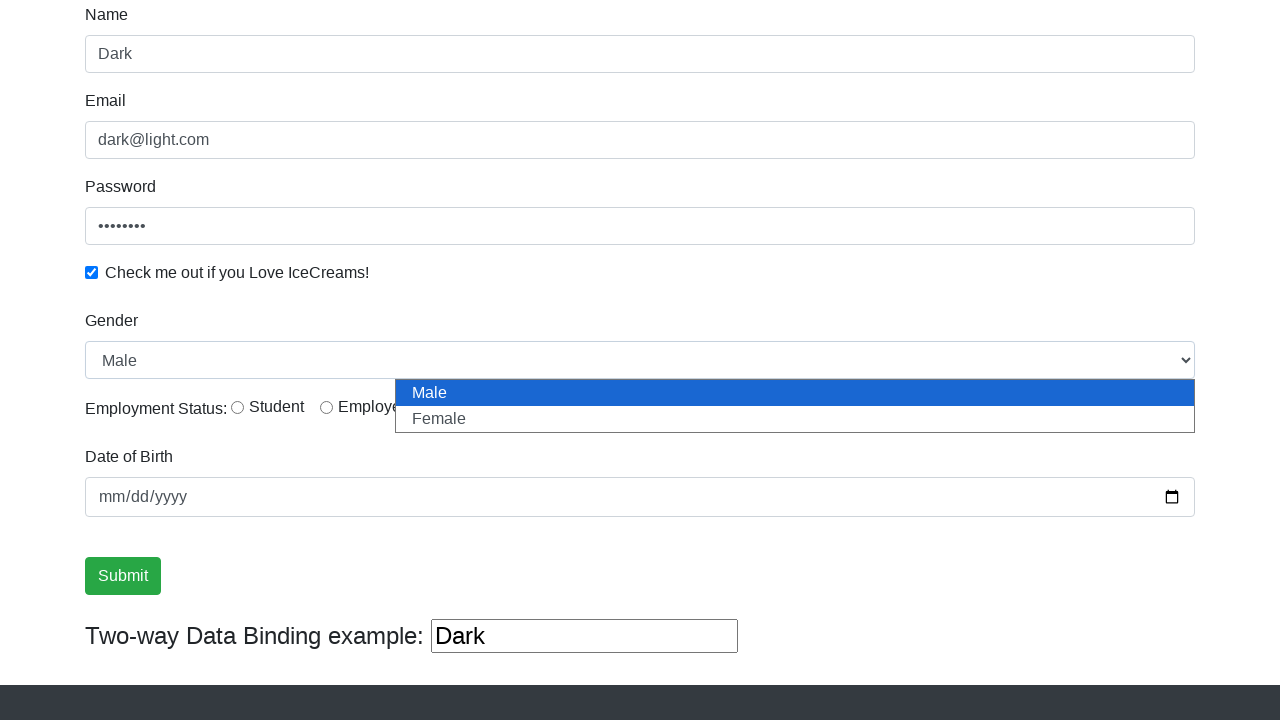

Selected 'Female' from gender dropdown on #exampleFormControlSelect1
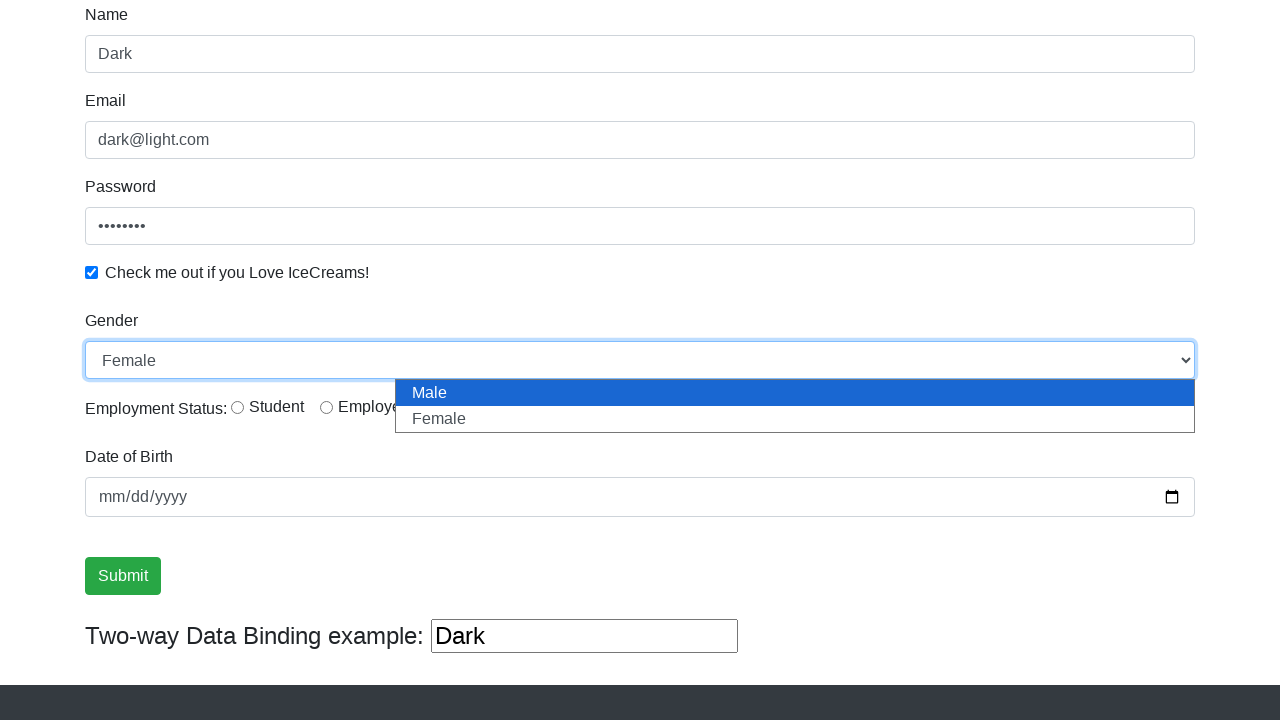

Clicked on Student radio button at (238, 407) on #inlineRadio1
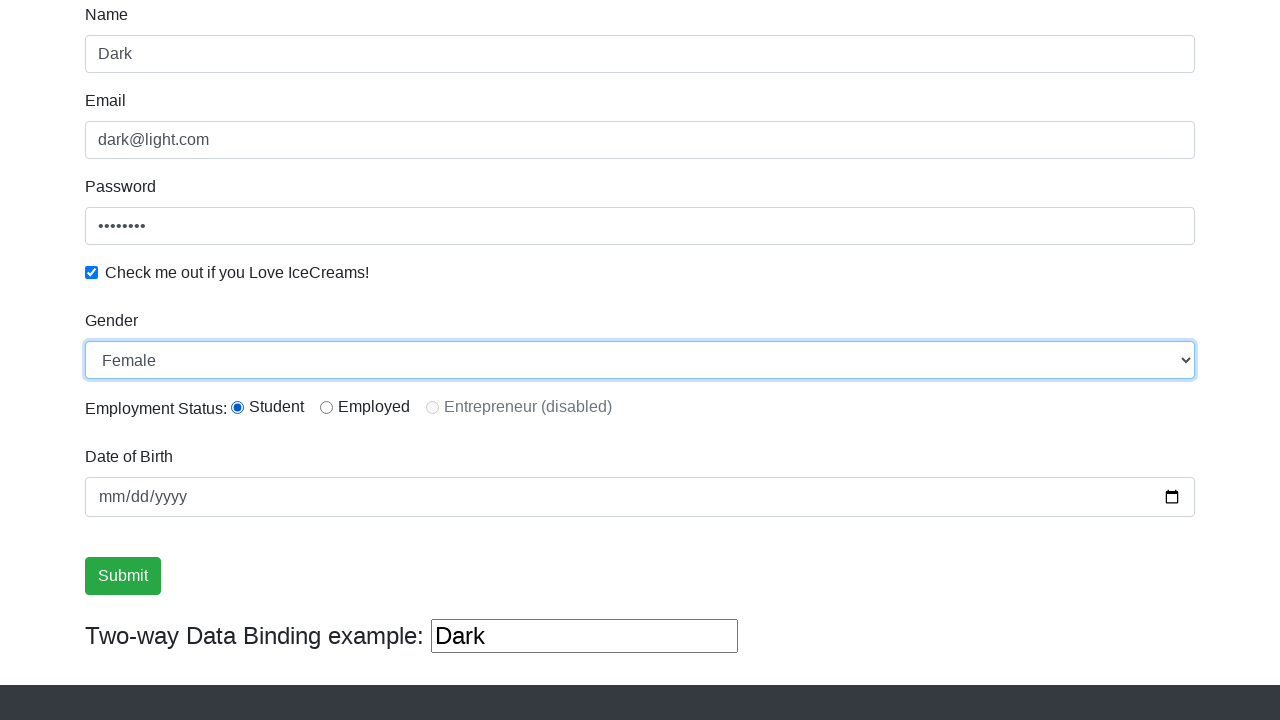

Filled date of birth field with '1997-05-14' on input[name='bday']
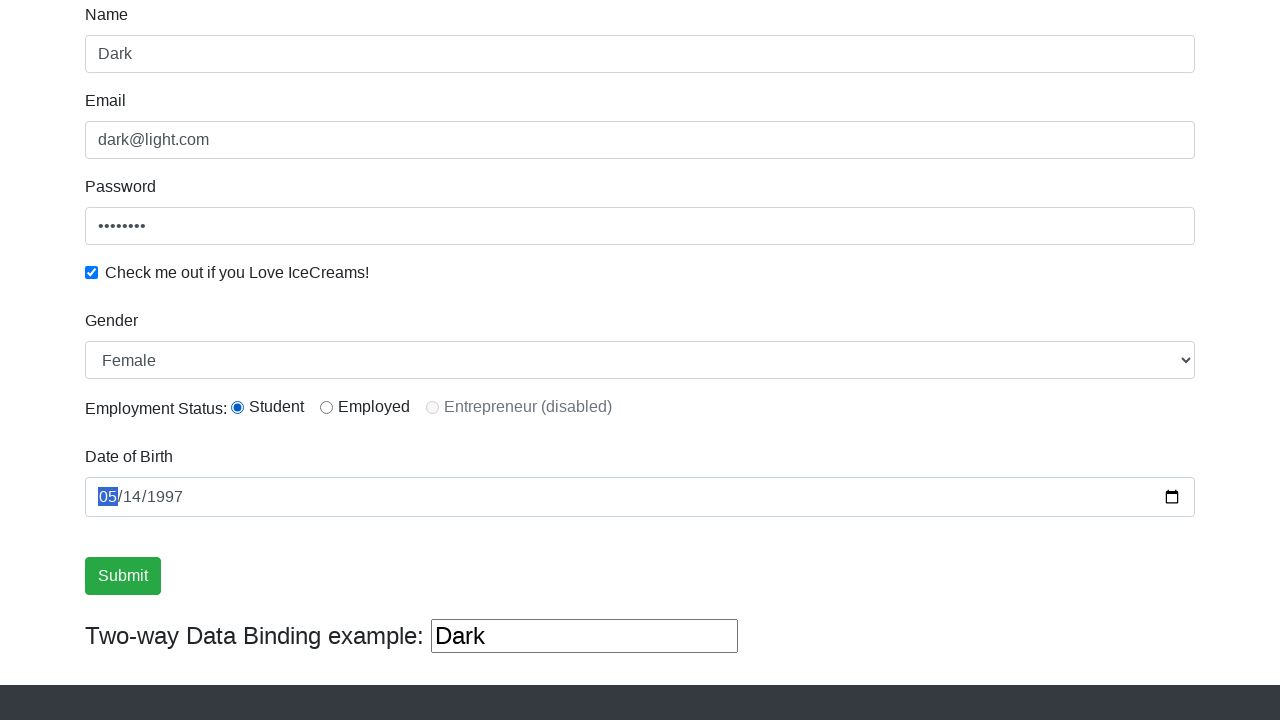

Clicked submit button at (123, 576) on input[value='Submit']
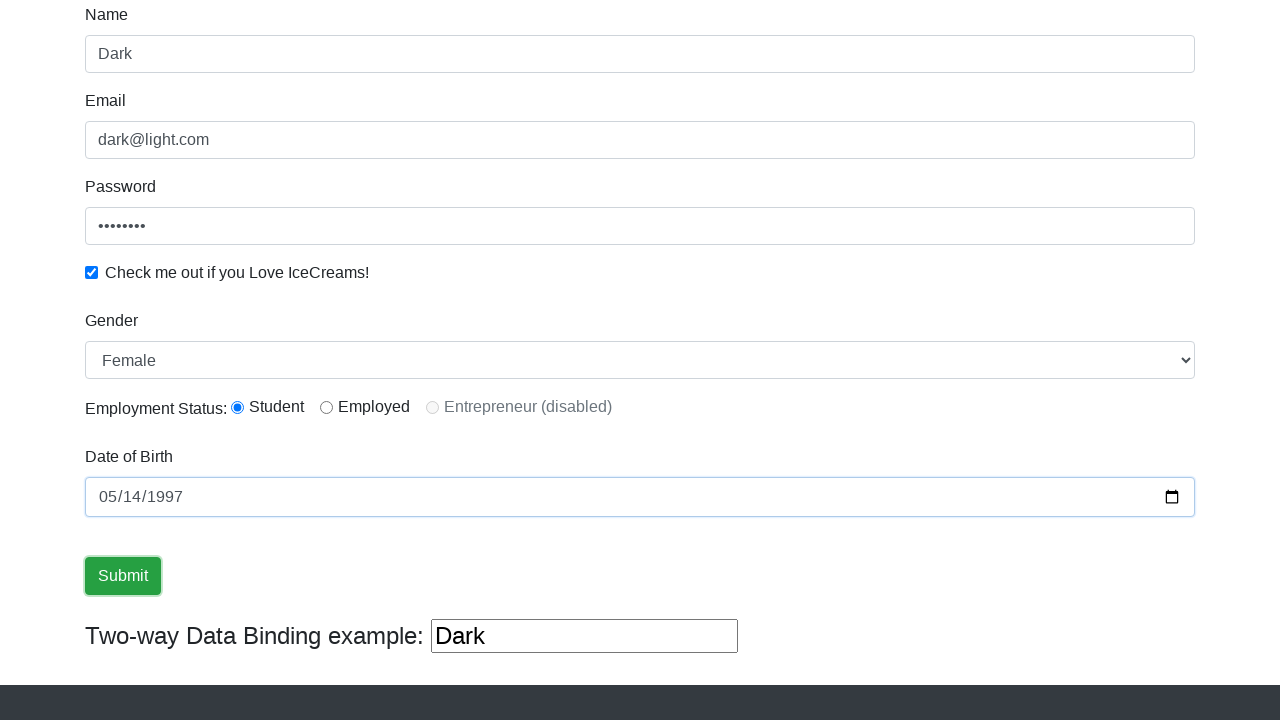

Success message appeared after form submission
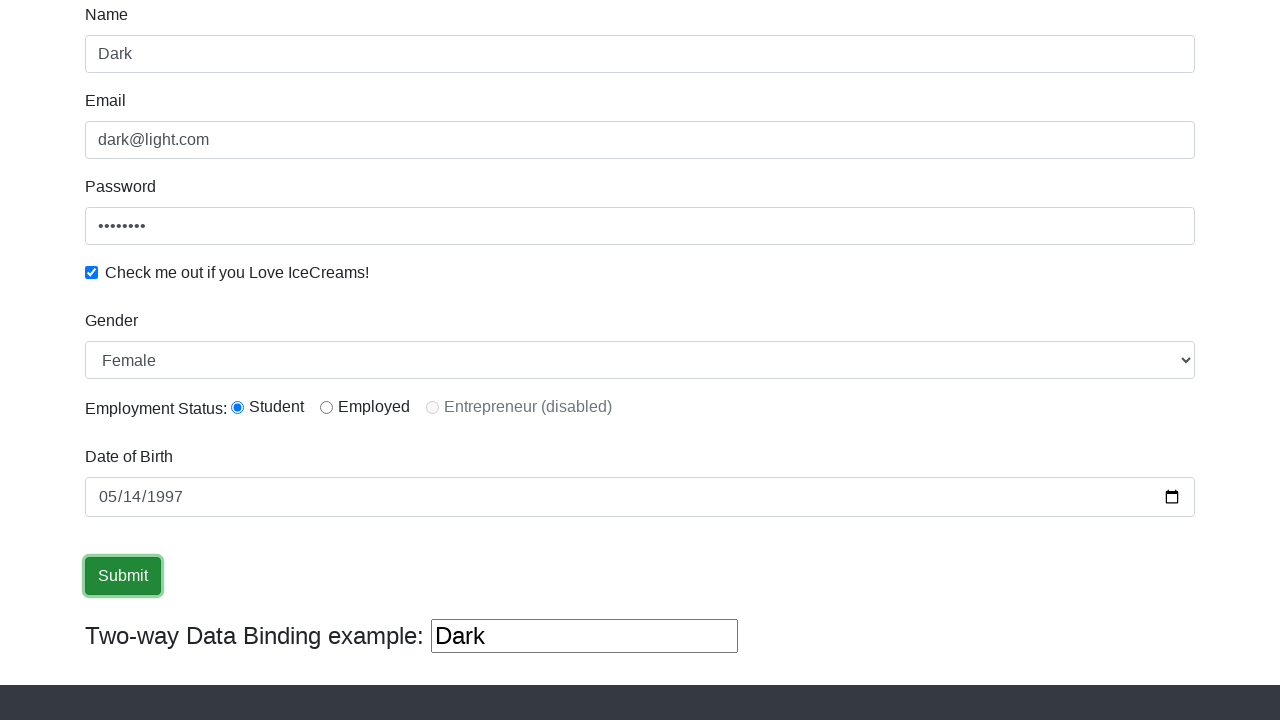

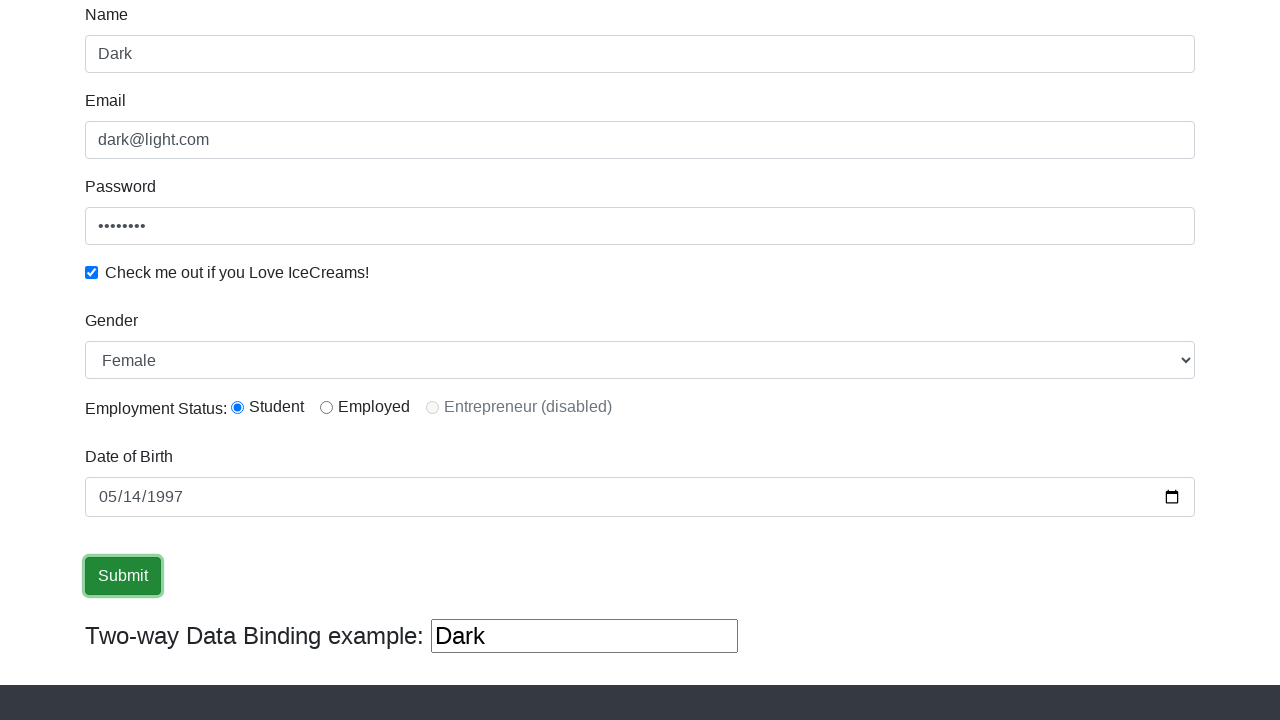